Tests JavaScript scrolling functionality by scrolling to the submit button on the registration page

Starting URL: https://demo.automationtesting.in/Register.html

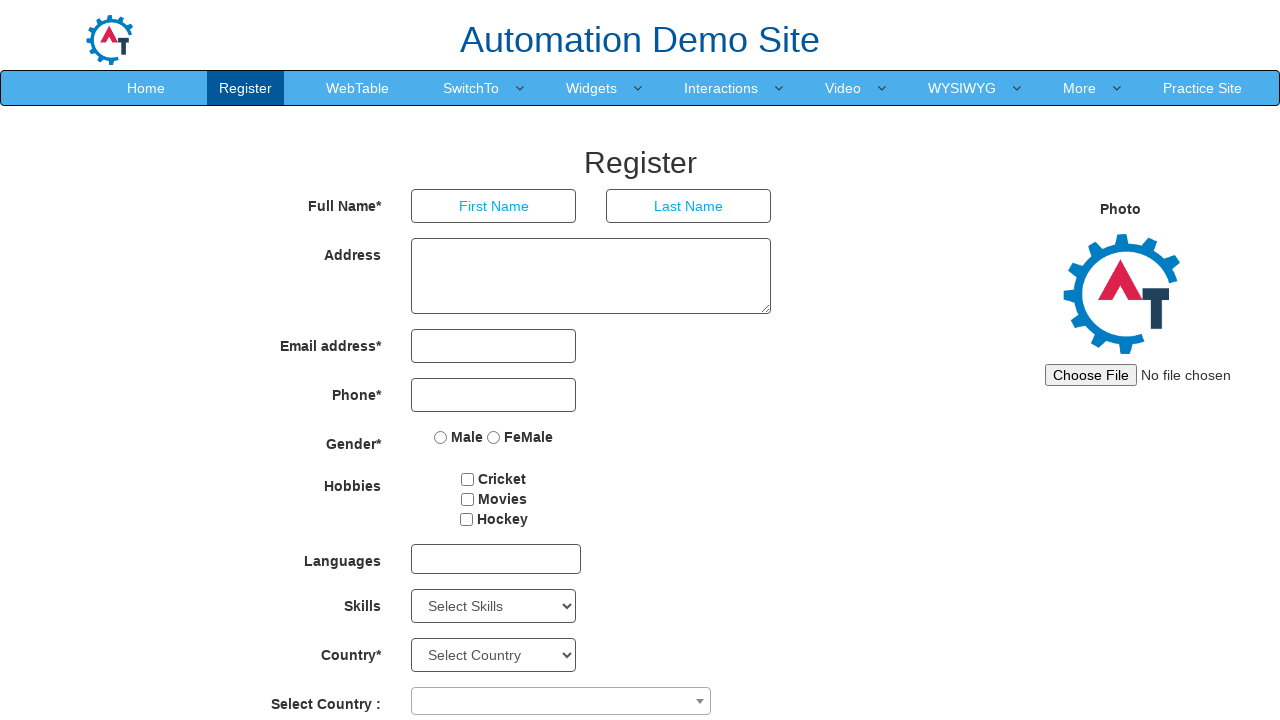

Set viewport size to 1920x1080
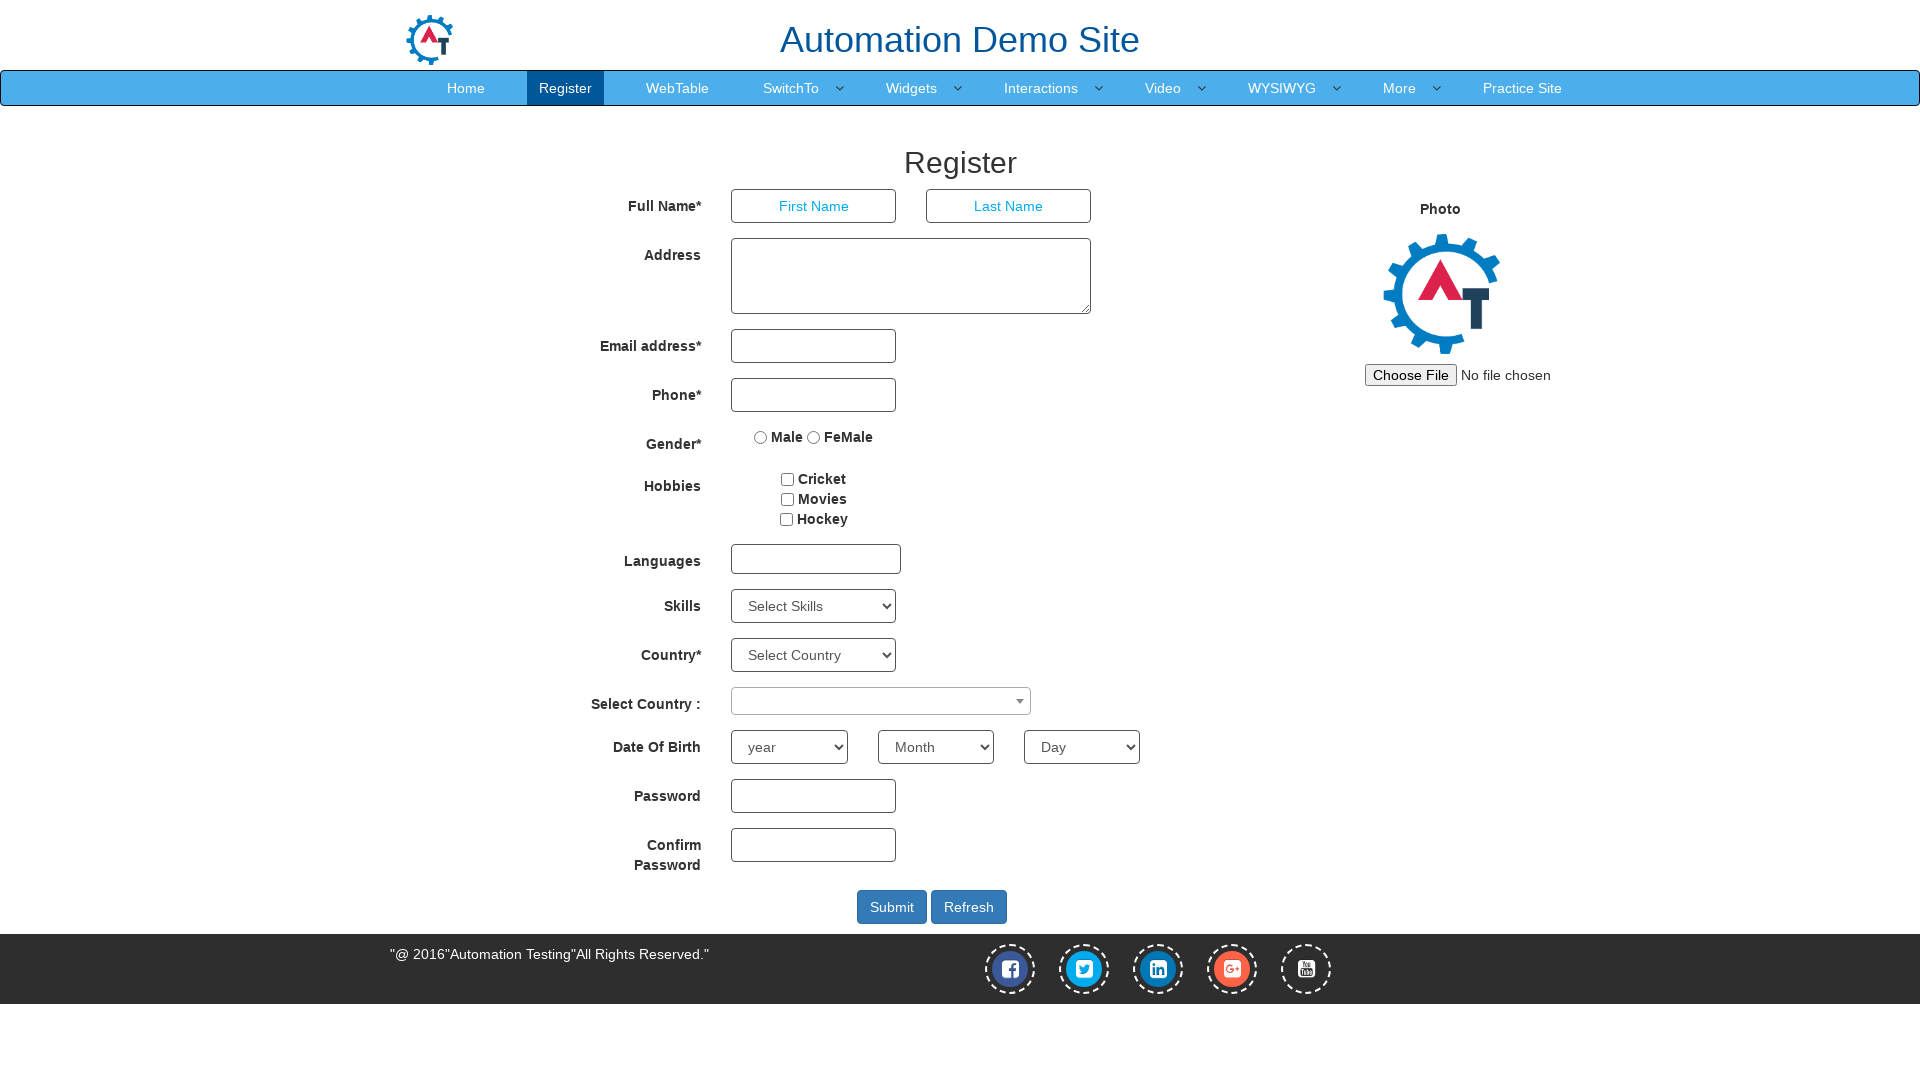

Password field became visible
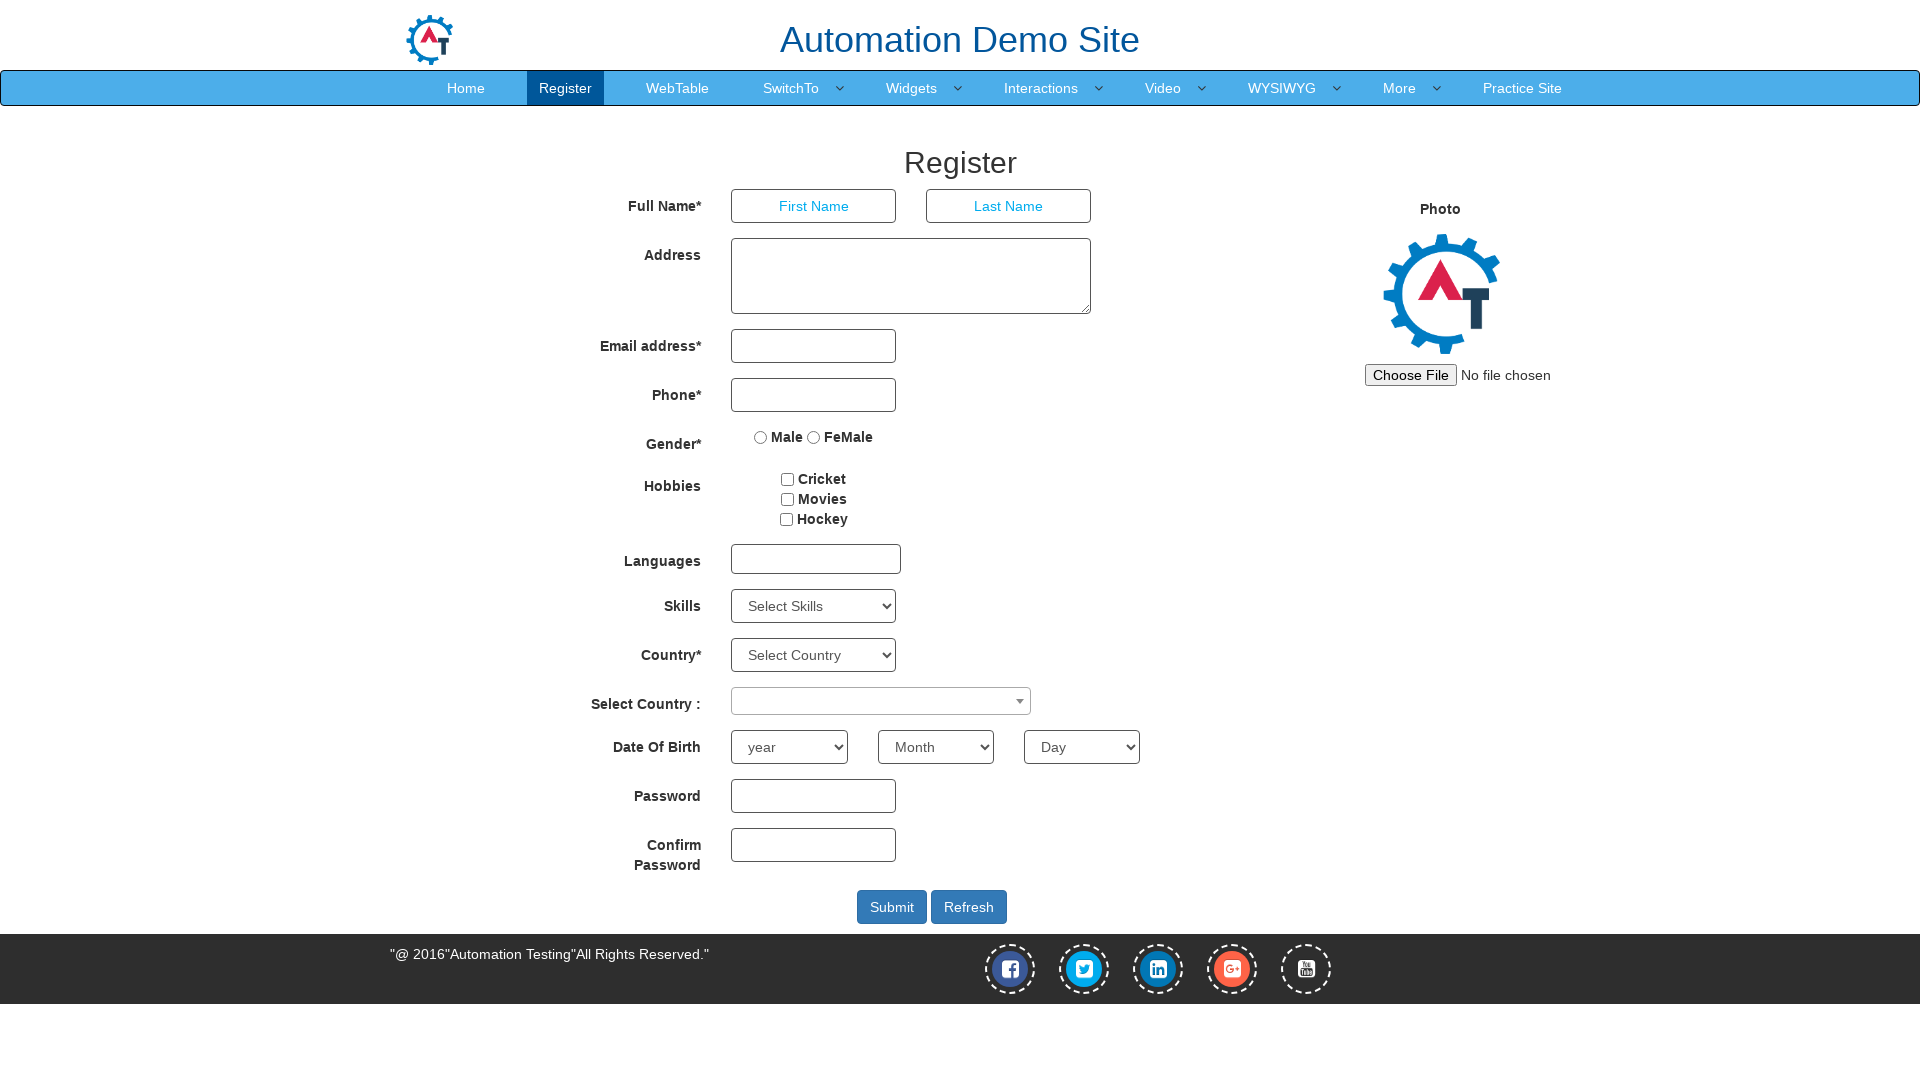

Scrolled to submit button using JavaScript
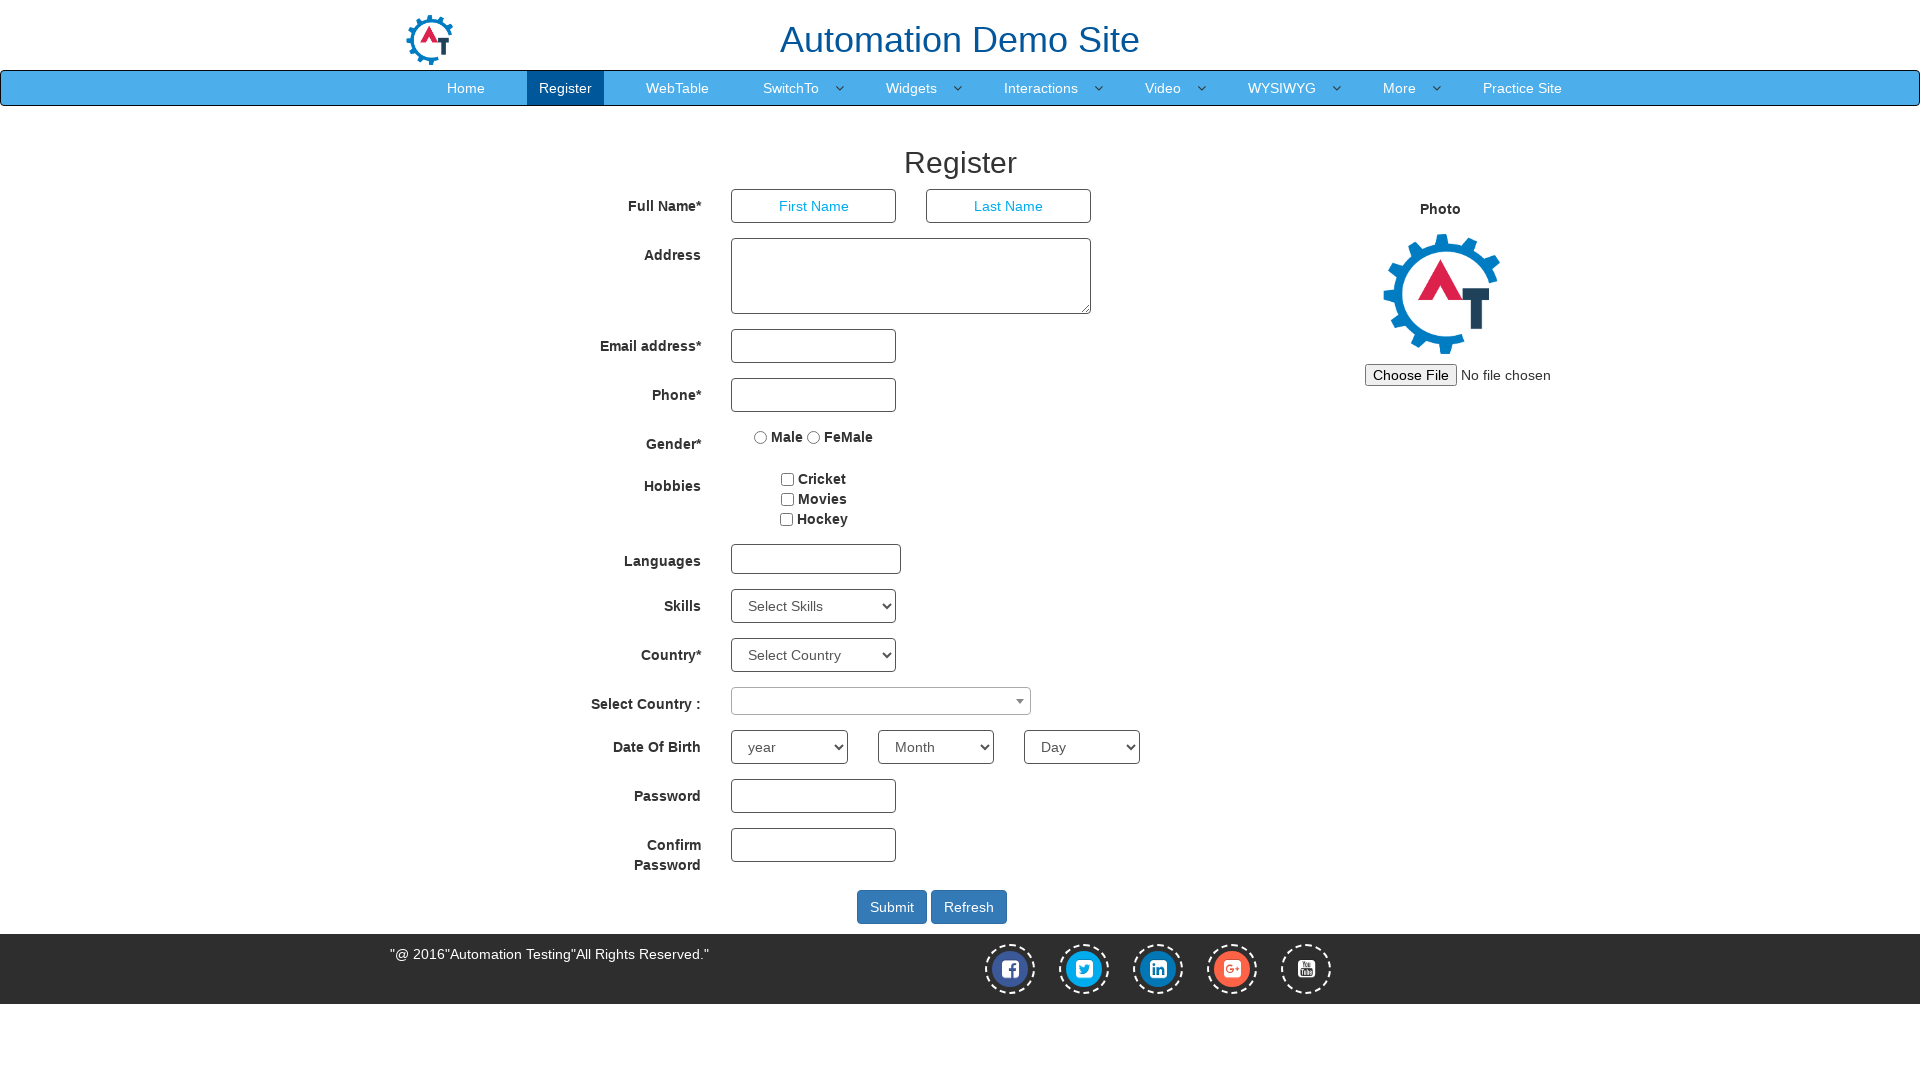

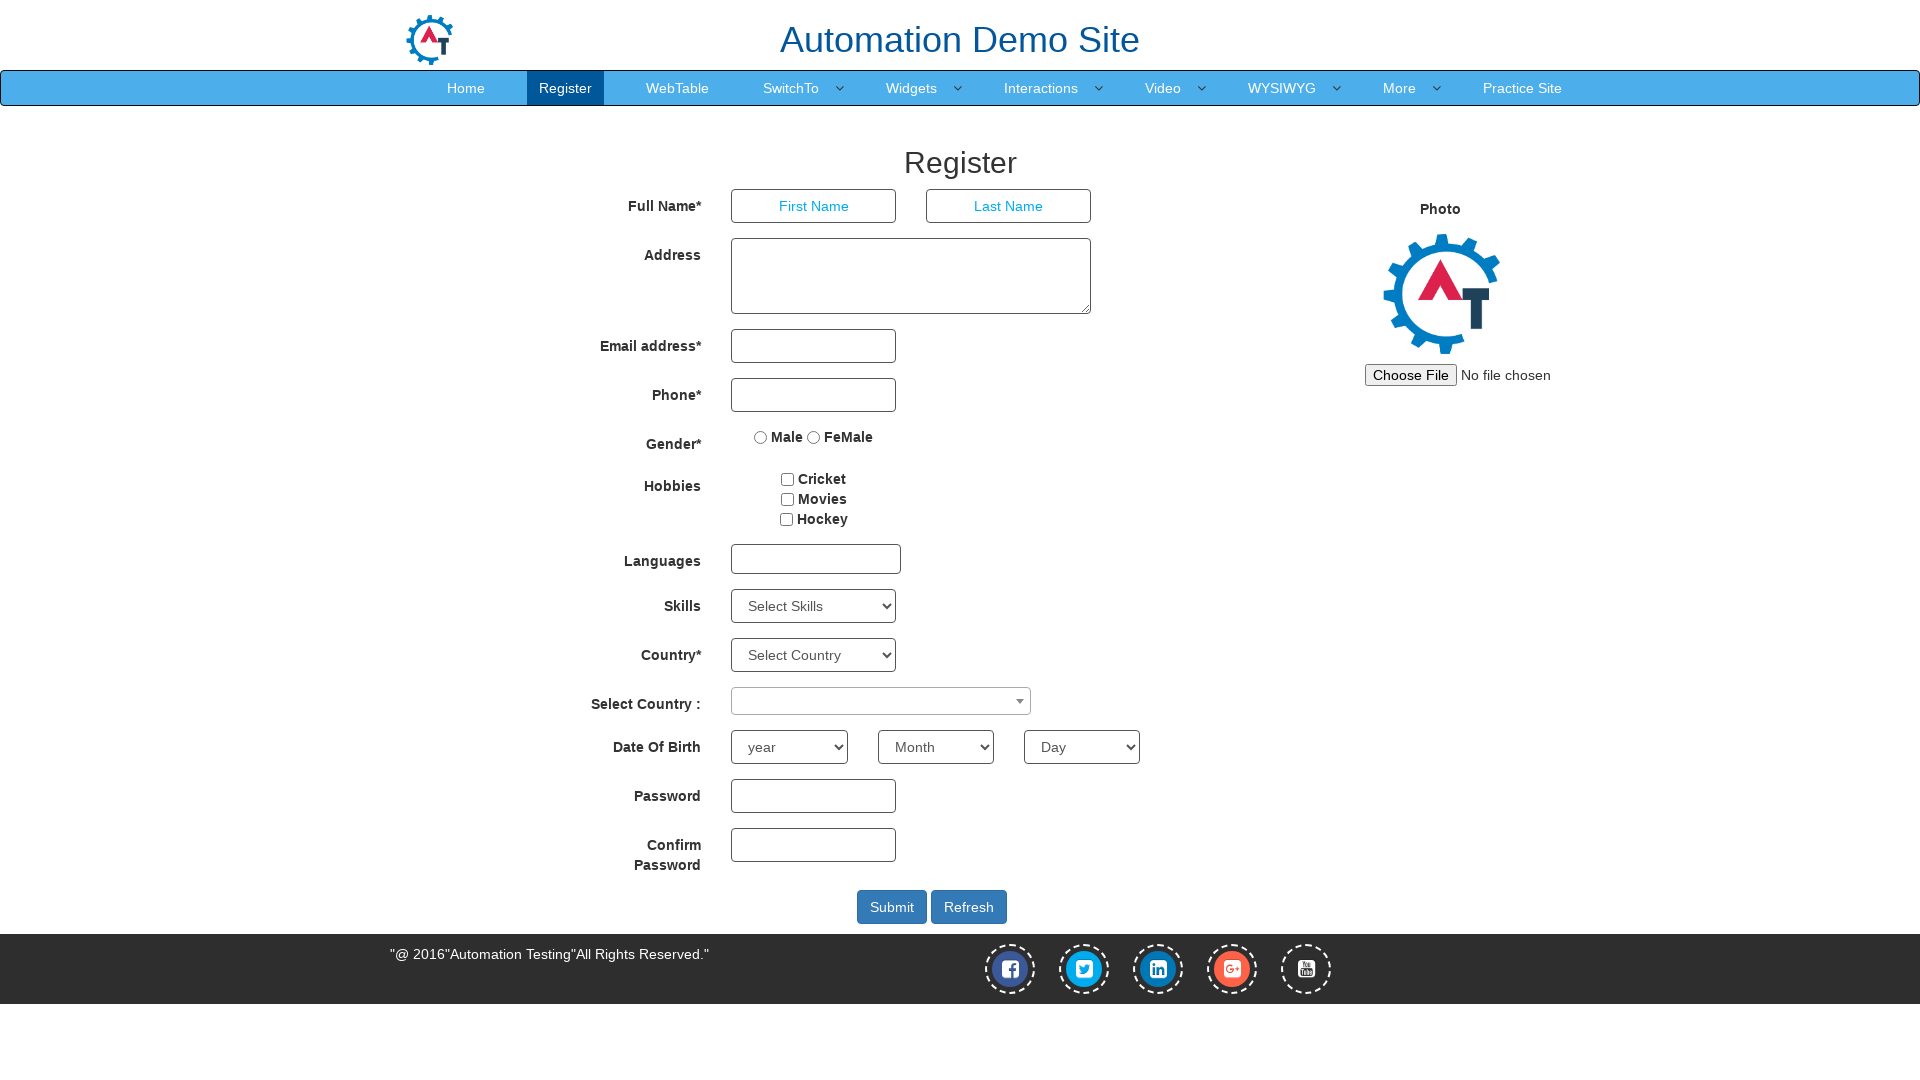